Tests various scroll operations on a webpage including scrolling to bottom, top, and to a specific position

Starting URL: https://testautomationpractice.blogspot.com/

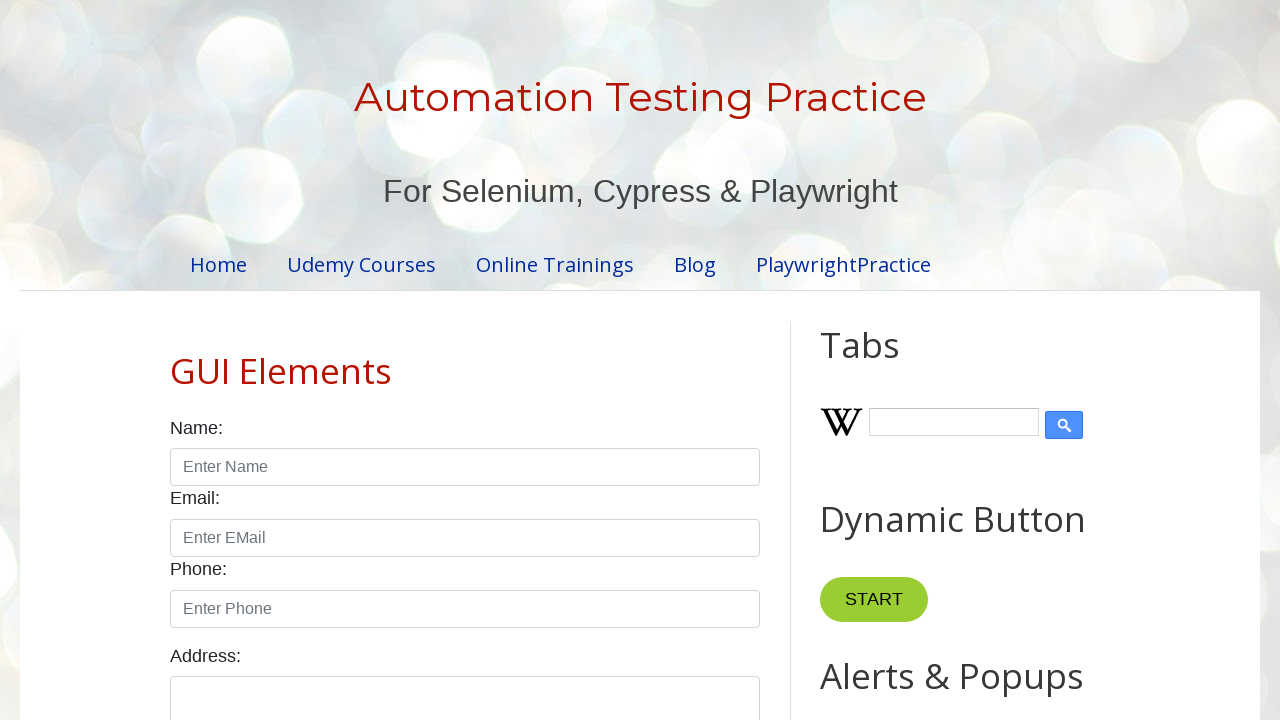

Scrolled to bottom of the page
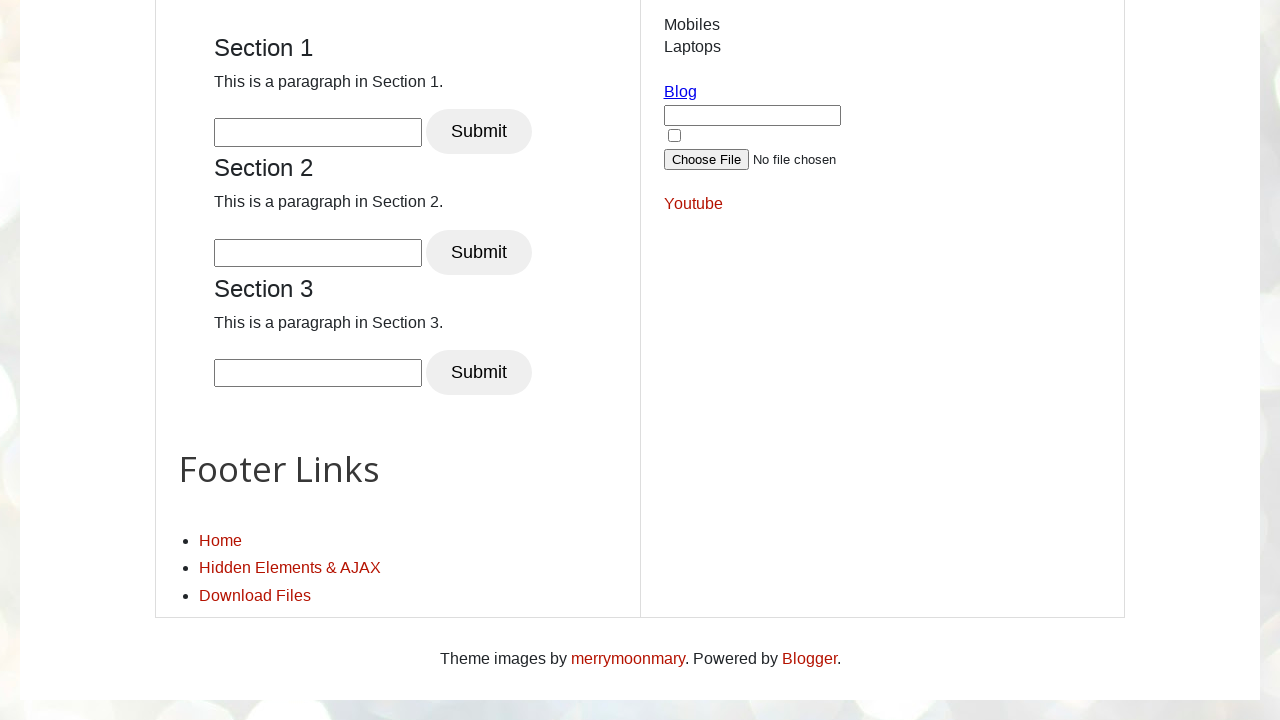

Waited 5 seconds for scroll effect
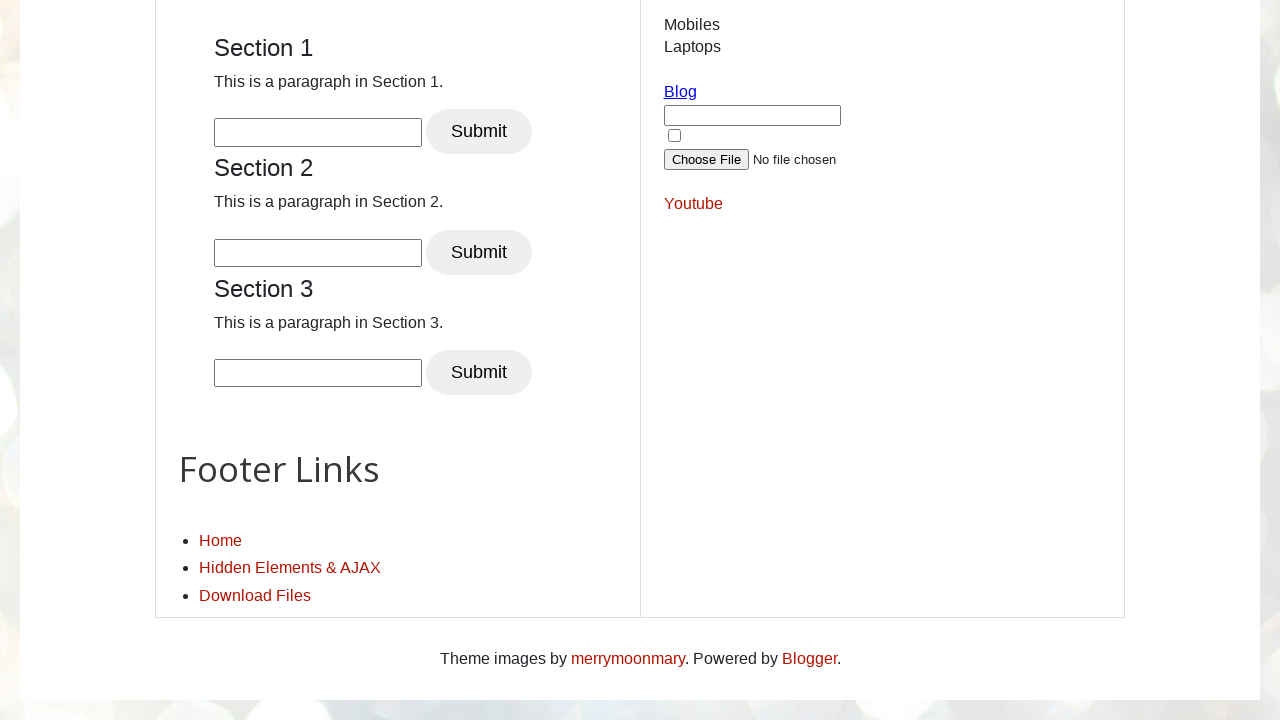

Scrolled back to top of the page
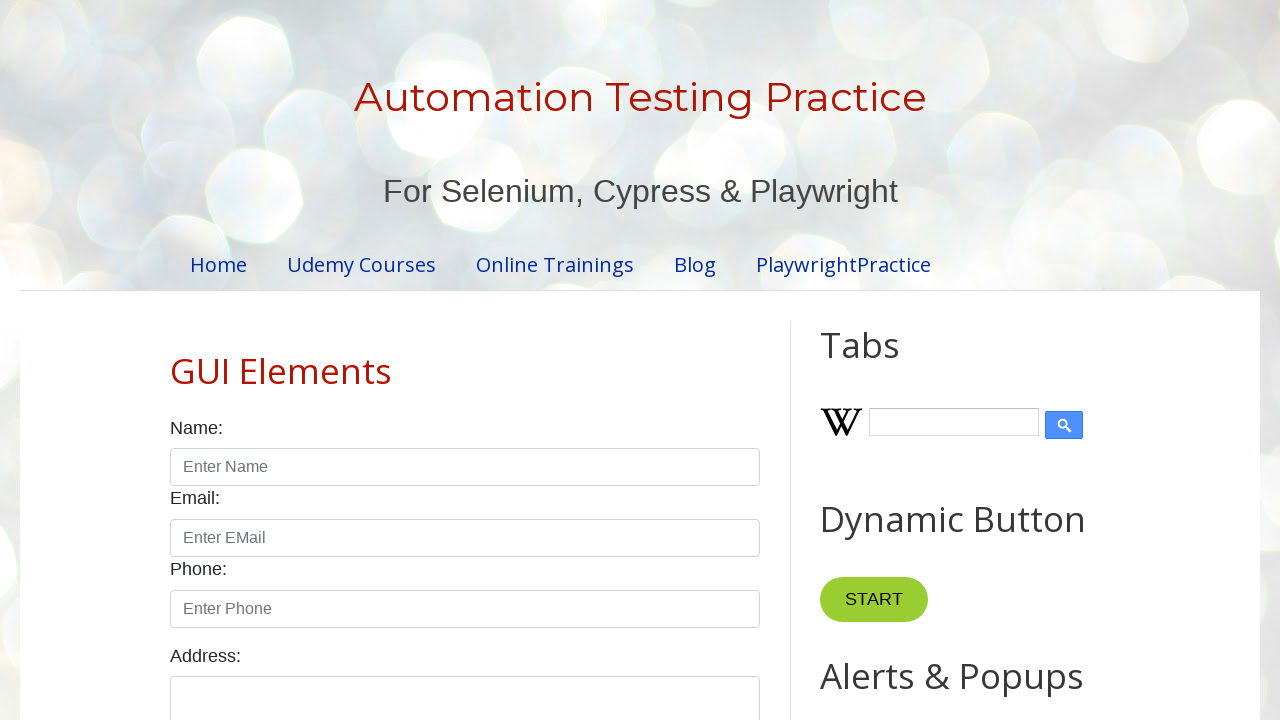

Waited 5 seconds for scroll effect
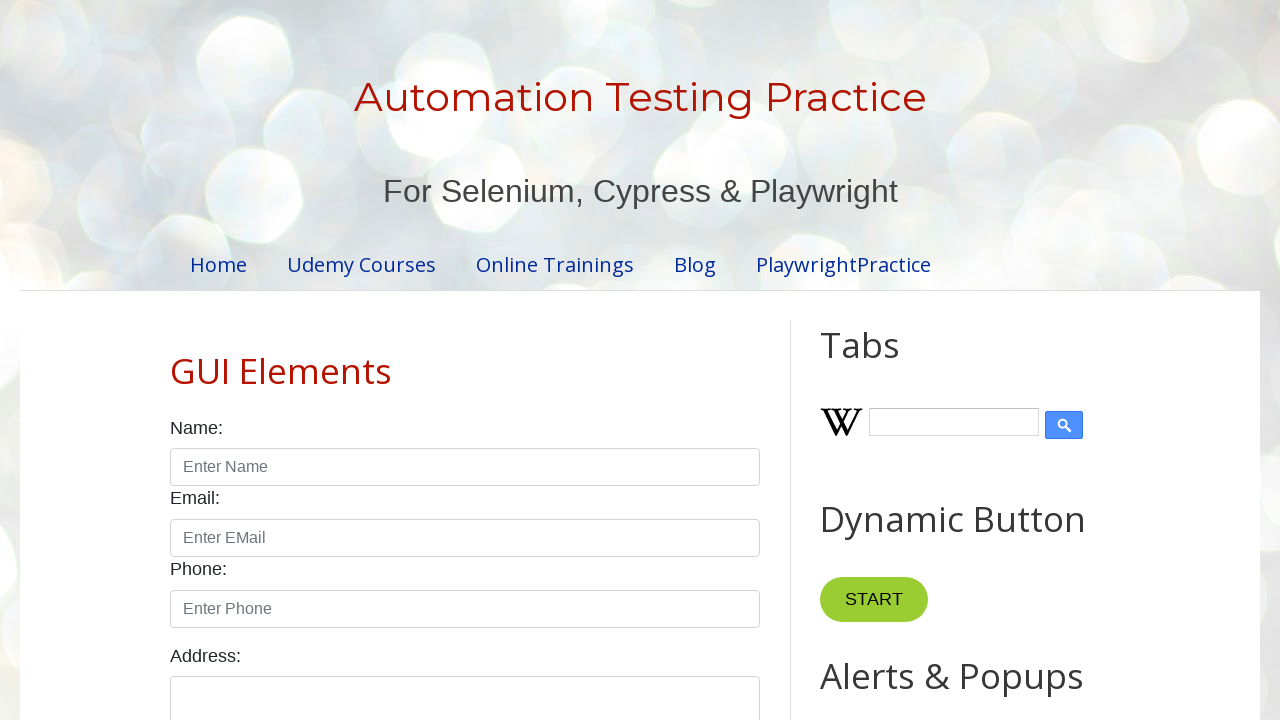

Scrolled to specific position (2208px) for Dynamic Table area
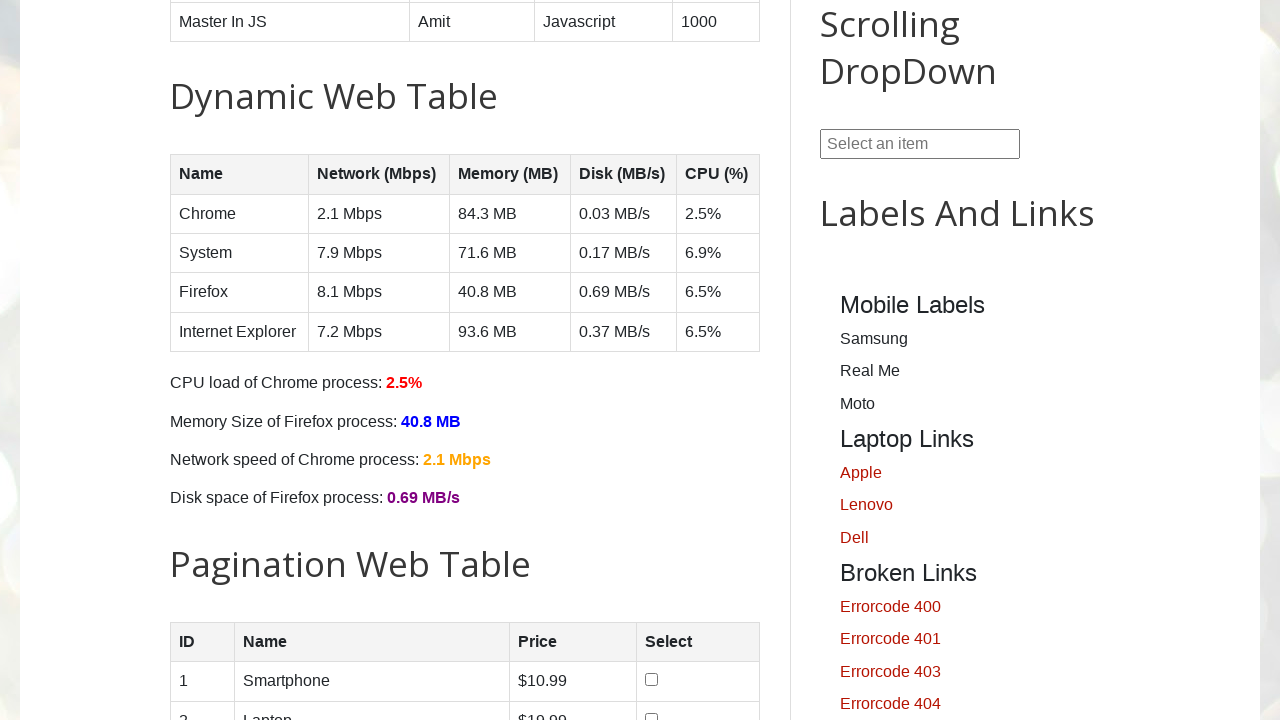

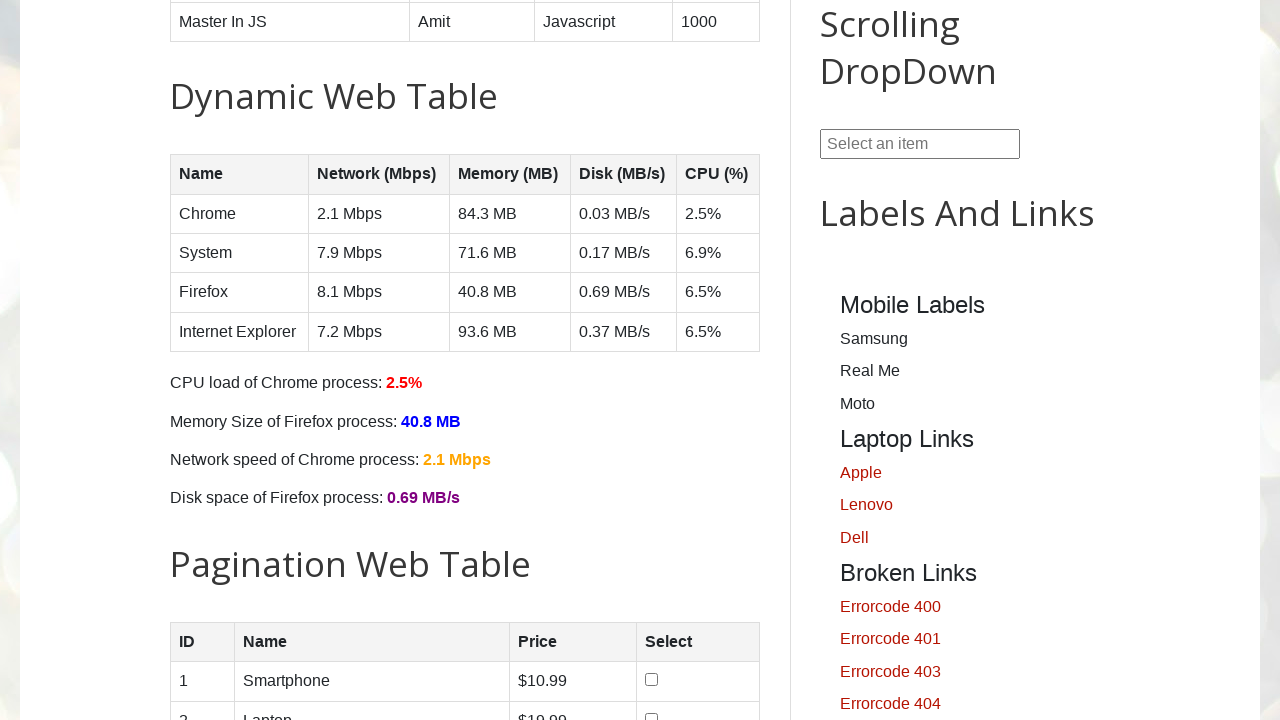